Tests handling of frames by locating an input field within a frame and filling it with text

Starting URL: https://ui.vision/demo/webtest/frames/

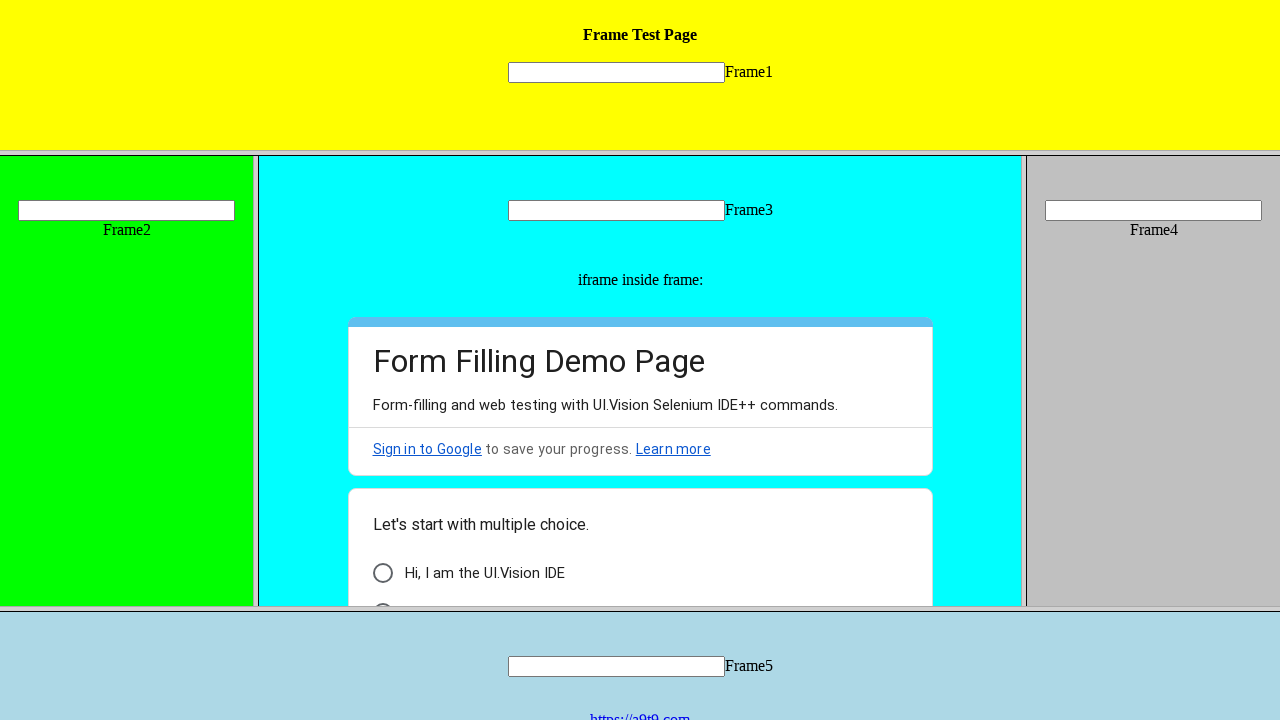

Located input field within frame_1.html
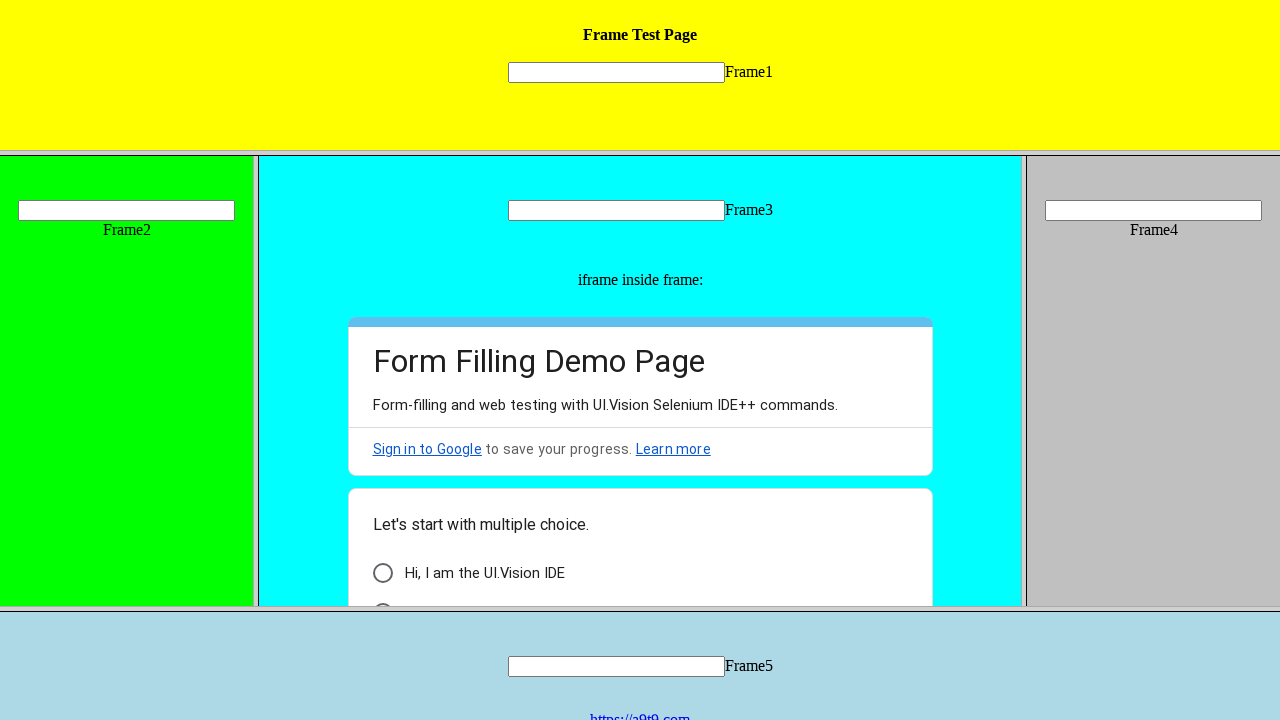

Filled frame input field with 'Hello' on xpath=//frame[@src="frame_1.html"] >> internal:control=enter-frame >> input[name
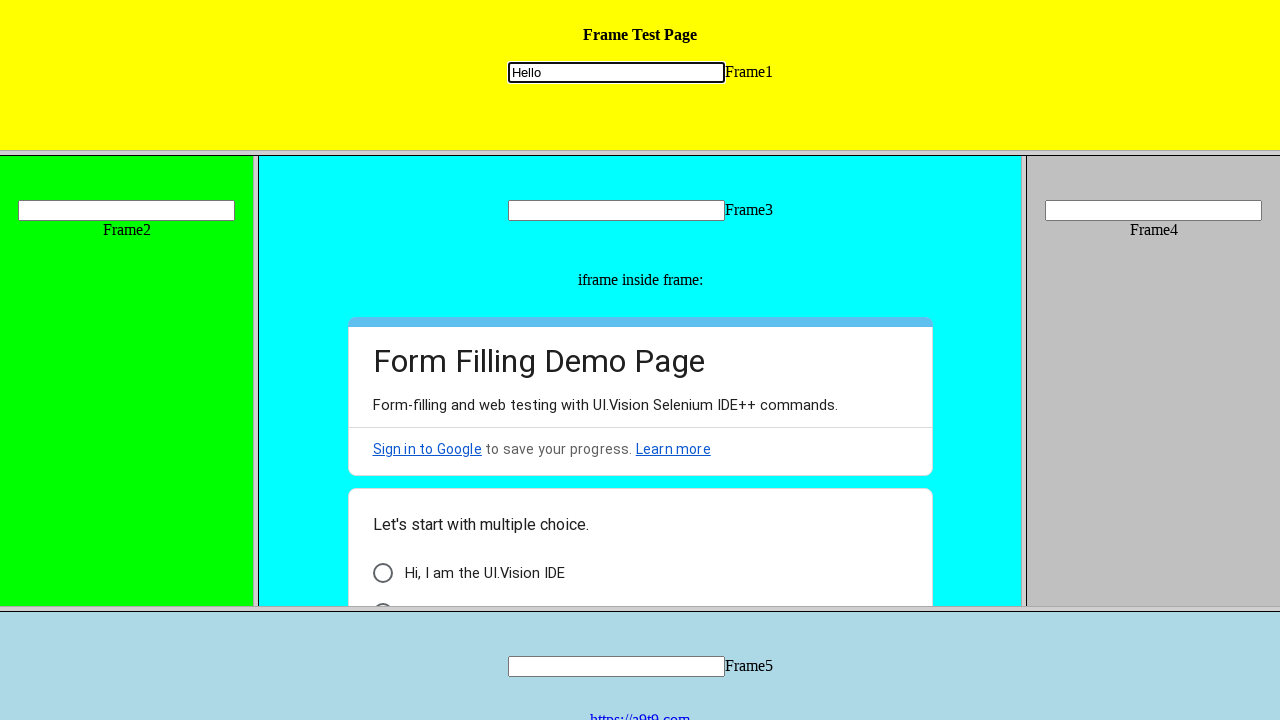

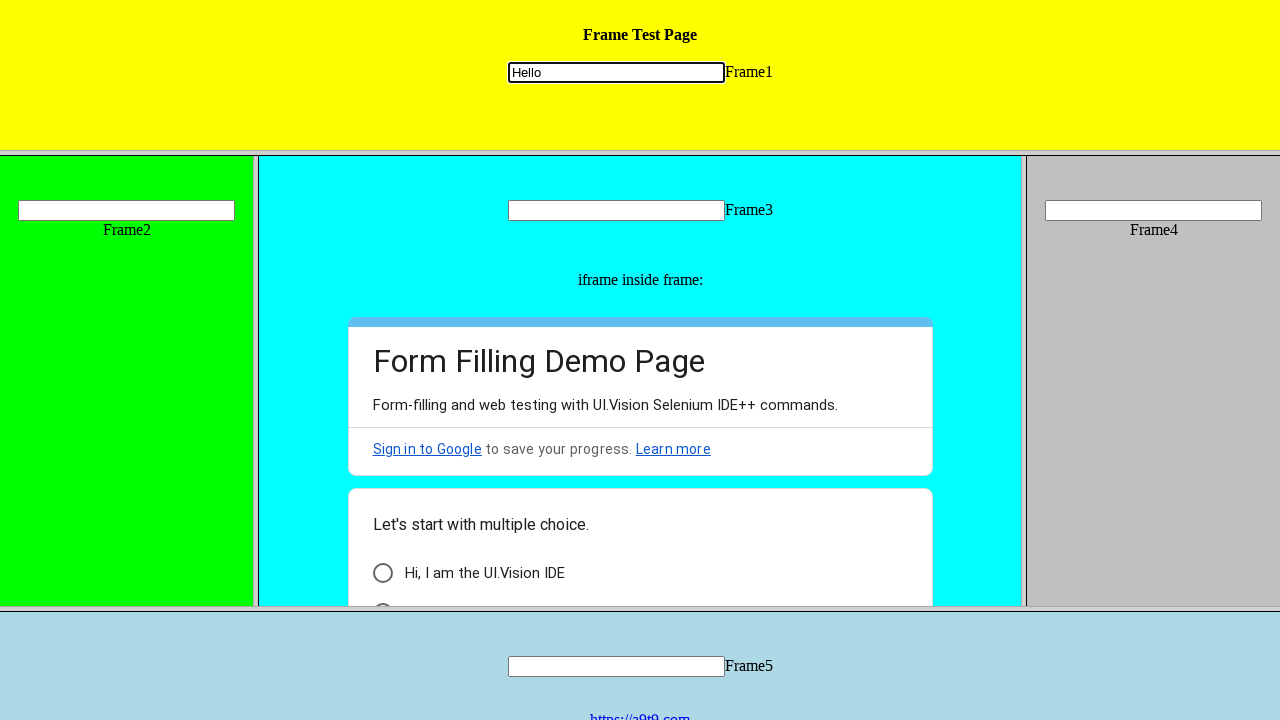